Tests the Brazilian postal code search functionality by entering an institution name and submitting the search form

Starting URL: https://buscacepinter.correios.com.br/app/endereco/index.php

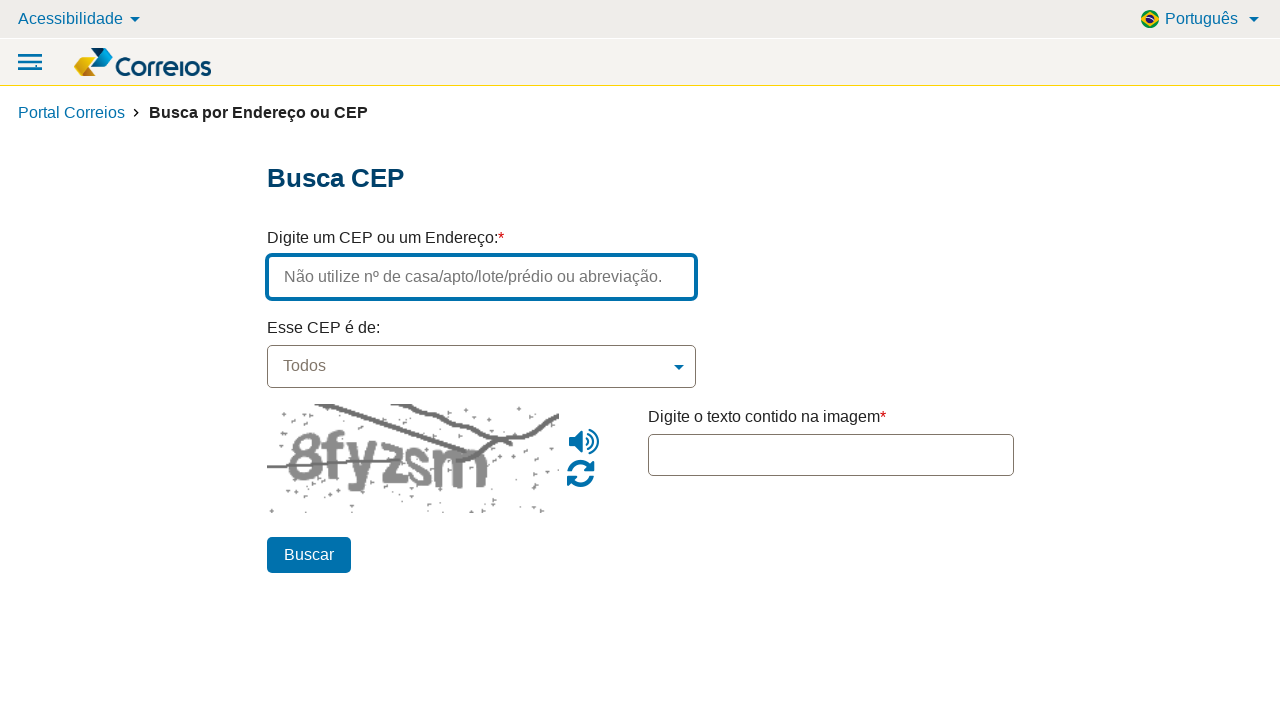

Clicked on the address search field at (481, 277) on #endereco
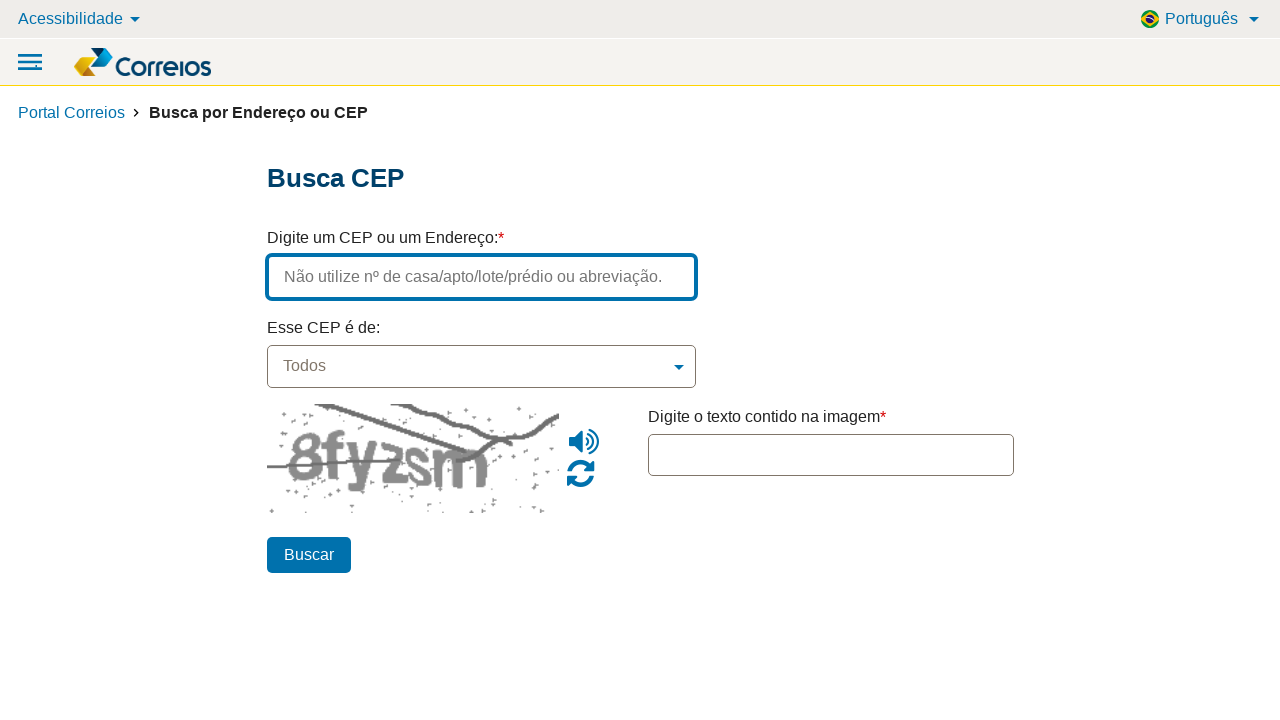

Filled address field with 'Instituto Creathus' on #endereco
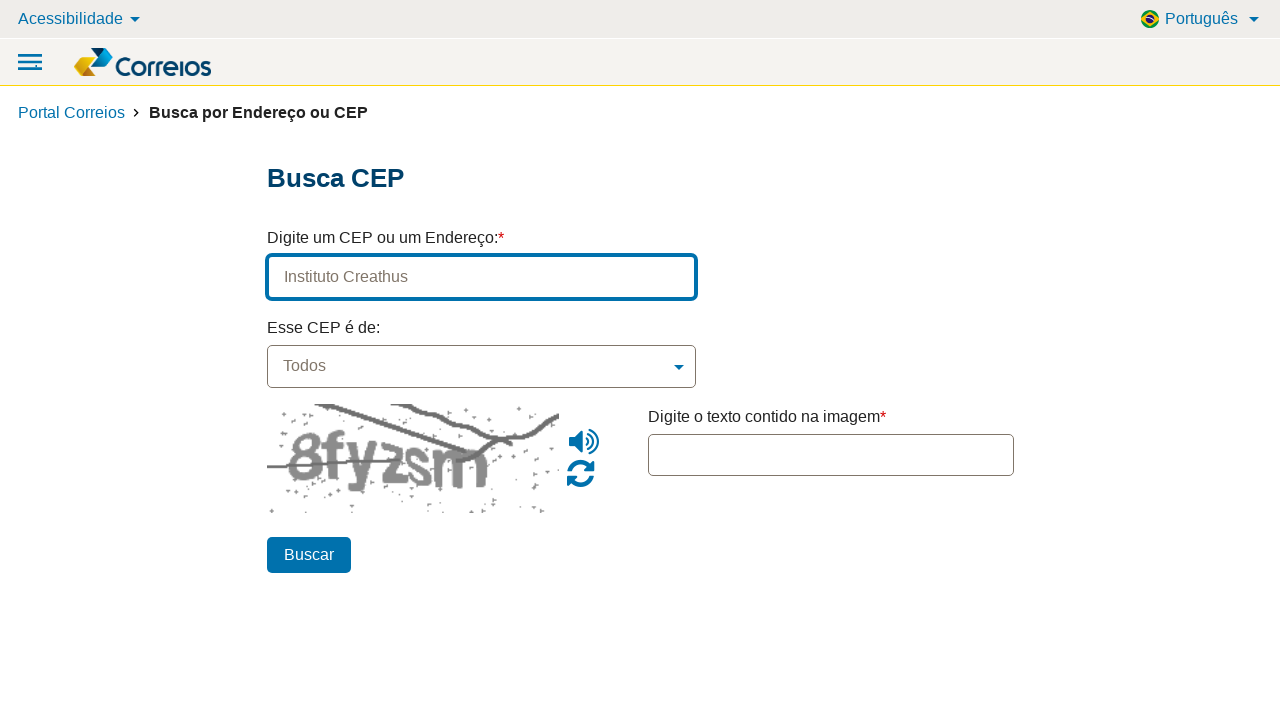

Clicked search button to submit postal code search at (308, 555) on #btn_pesquisar
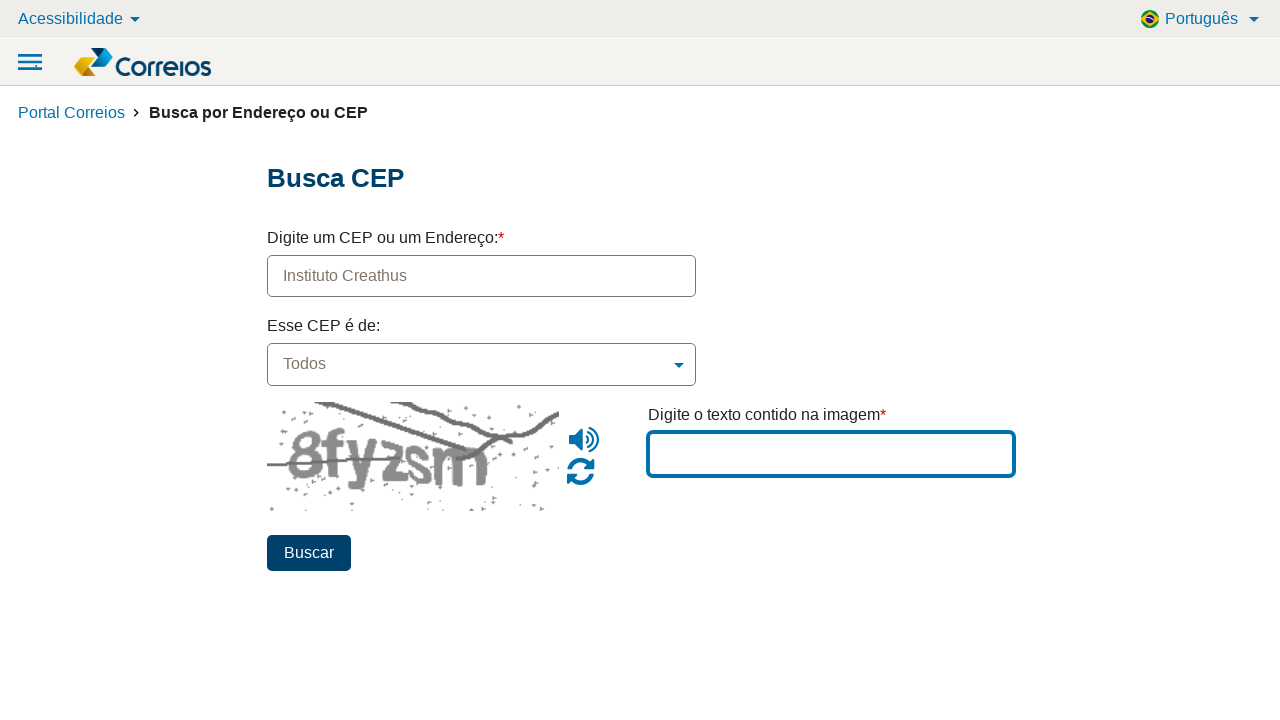

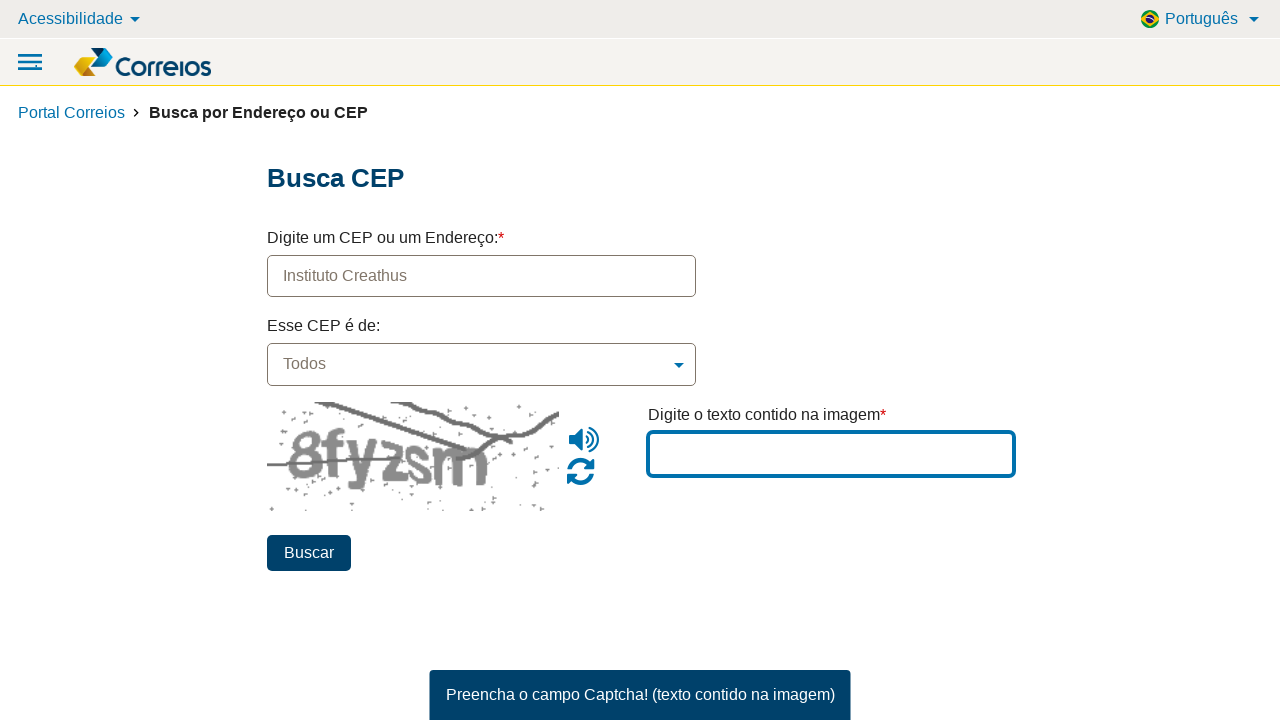